Opens a new window, navigates to courses page to get a course name, then switches back to the original window to fill that course name in the name field

Starting URL: https://www.rahulshettyacademy.com/angularpractice/

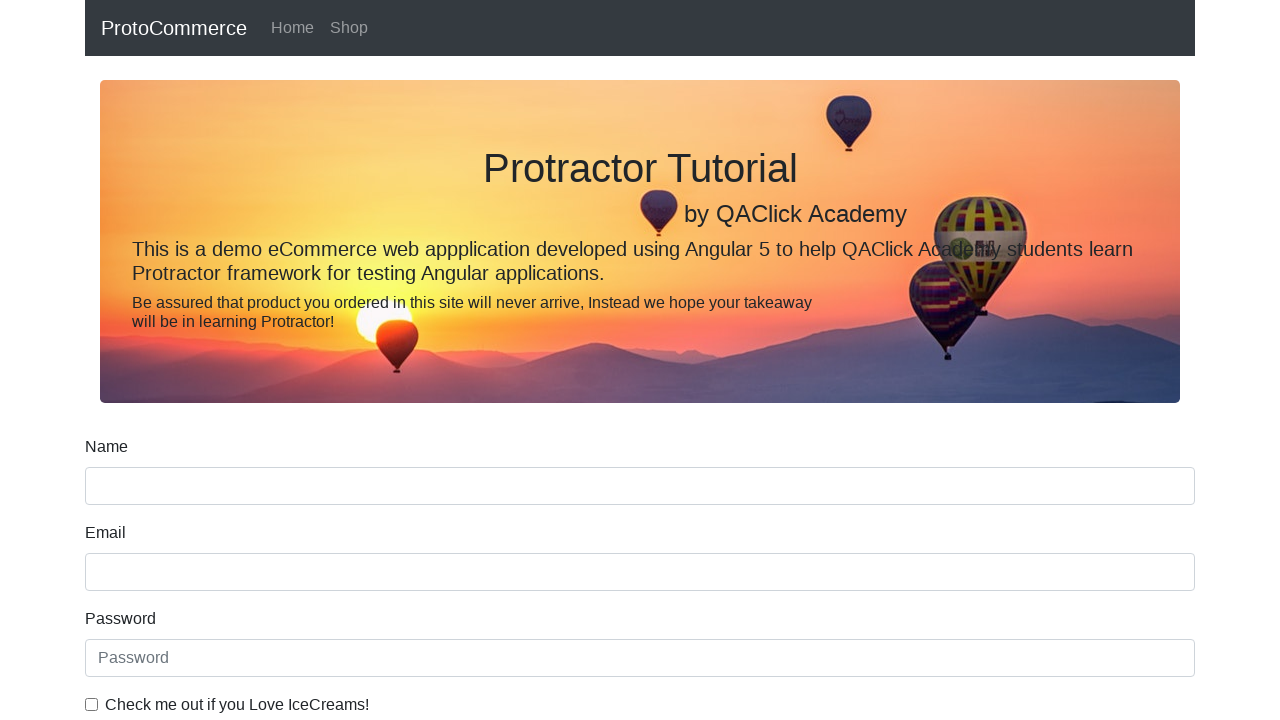

Opened a new window/page
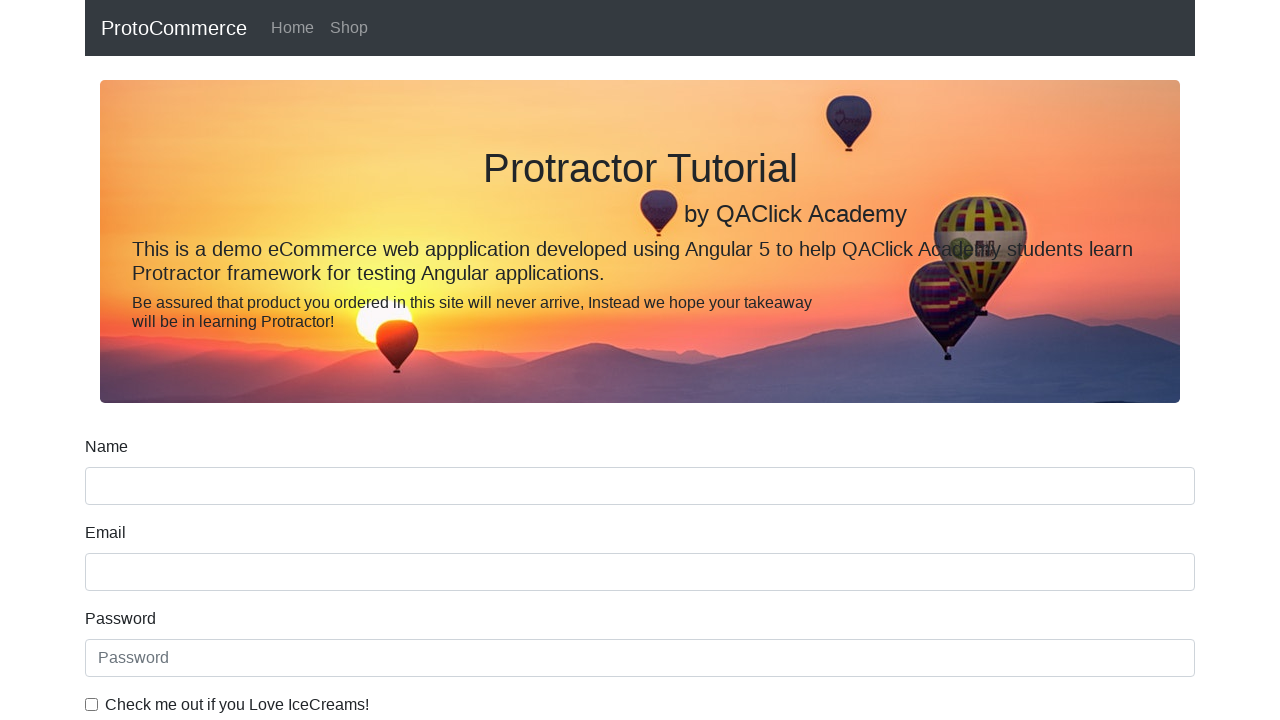

Navigated to Rahul Shetty Academy home page in new window
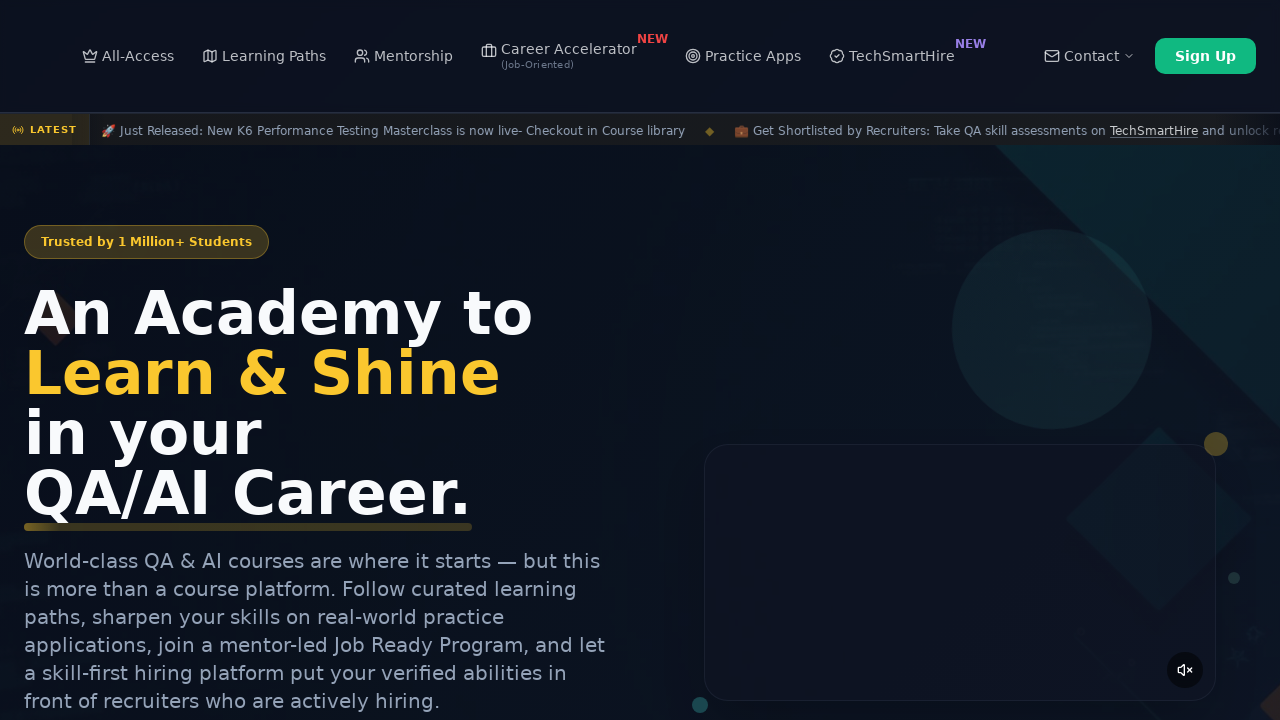

Waited for course links to load
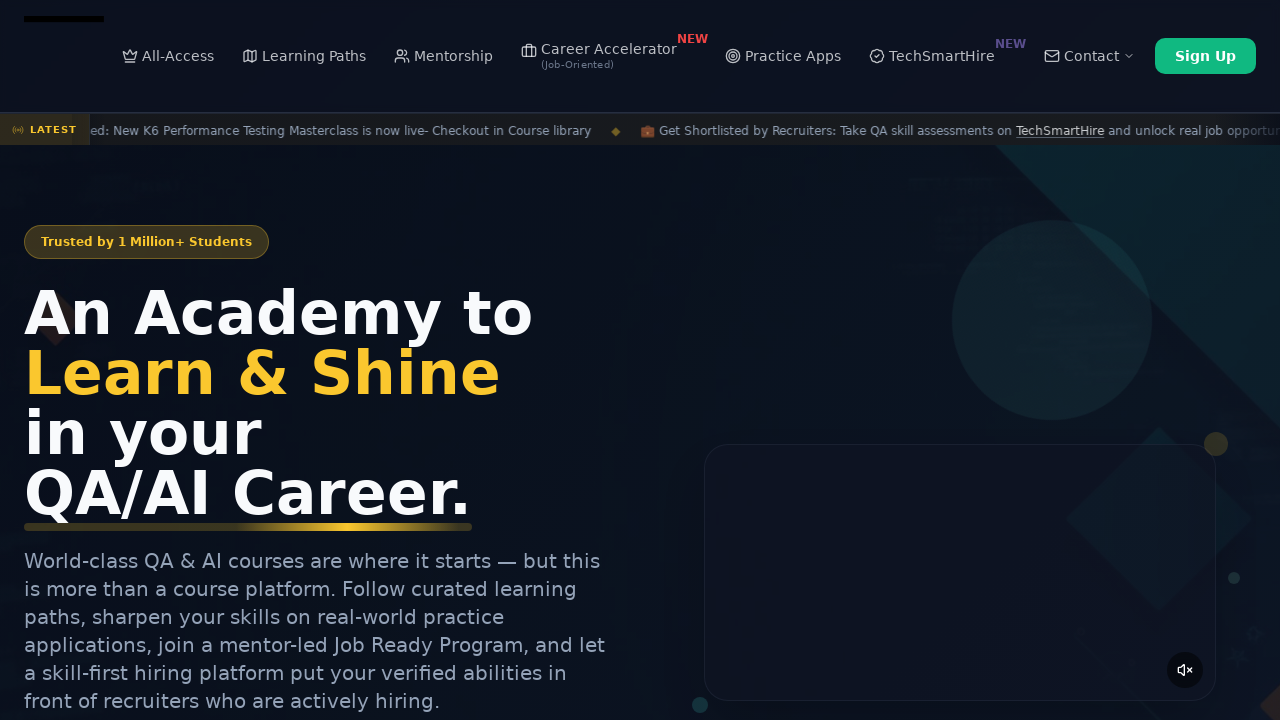

Retrieved all course links from the page
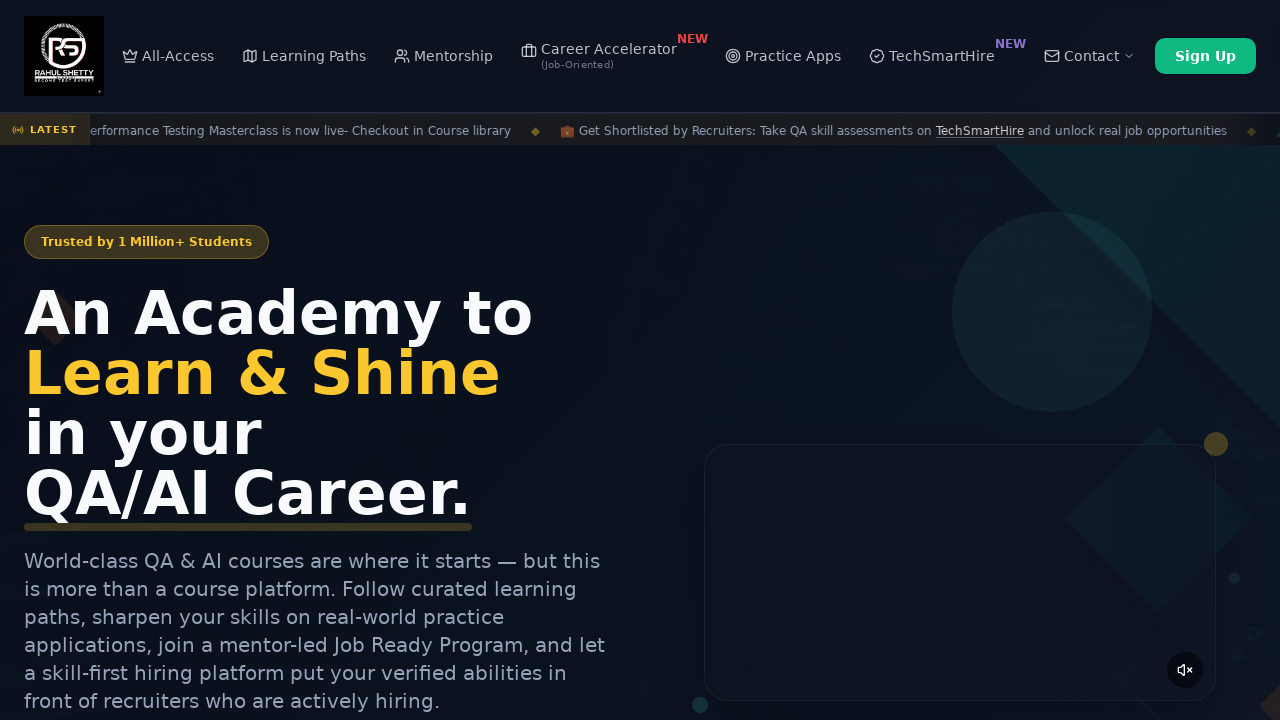

Extracted course name: 'Playwright Testing'
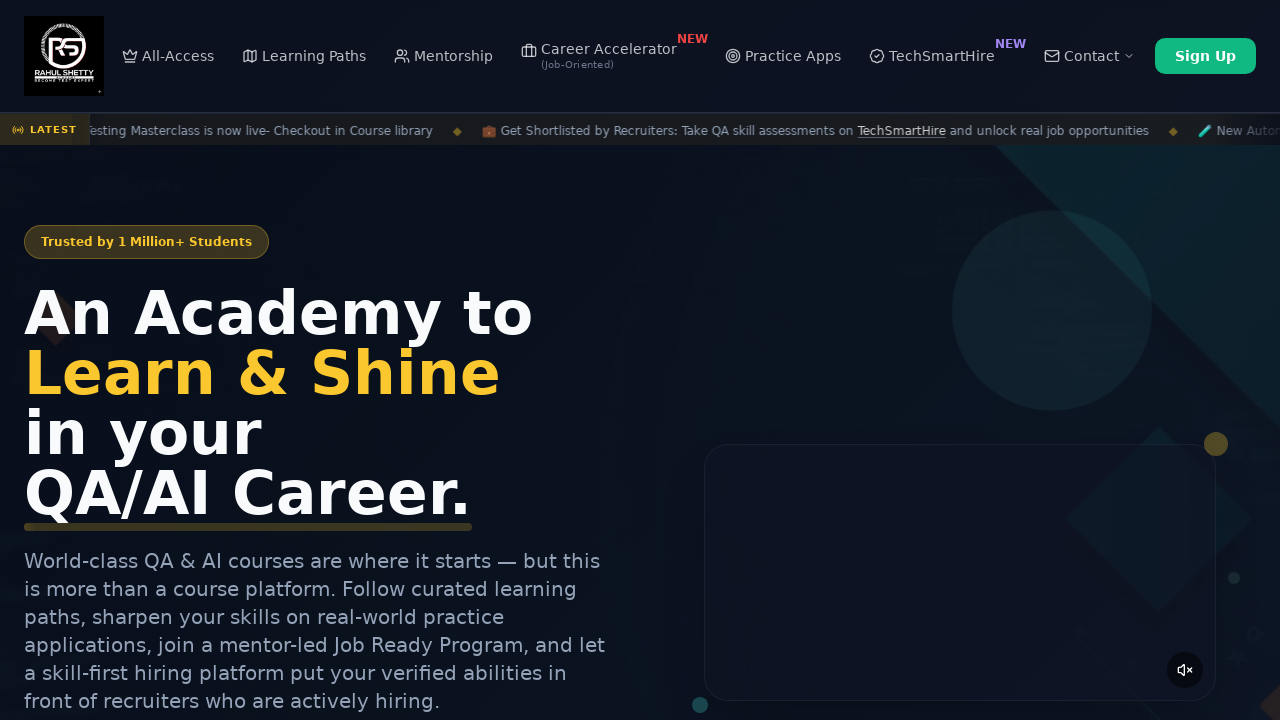

Closed the new window
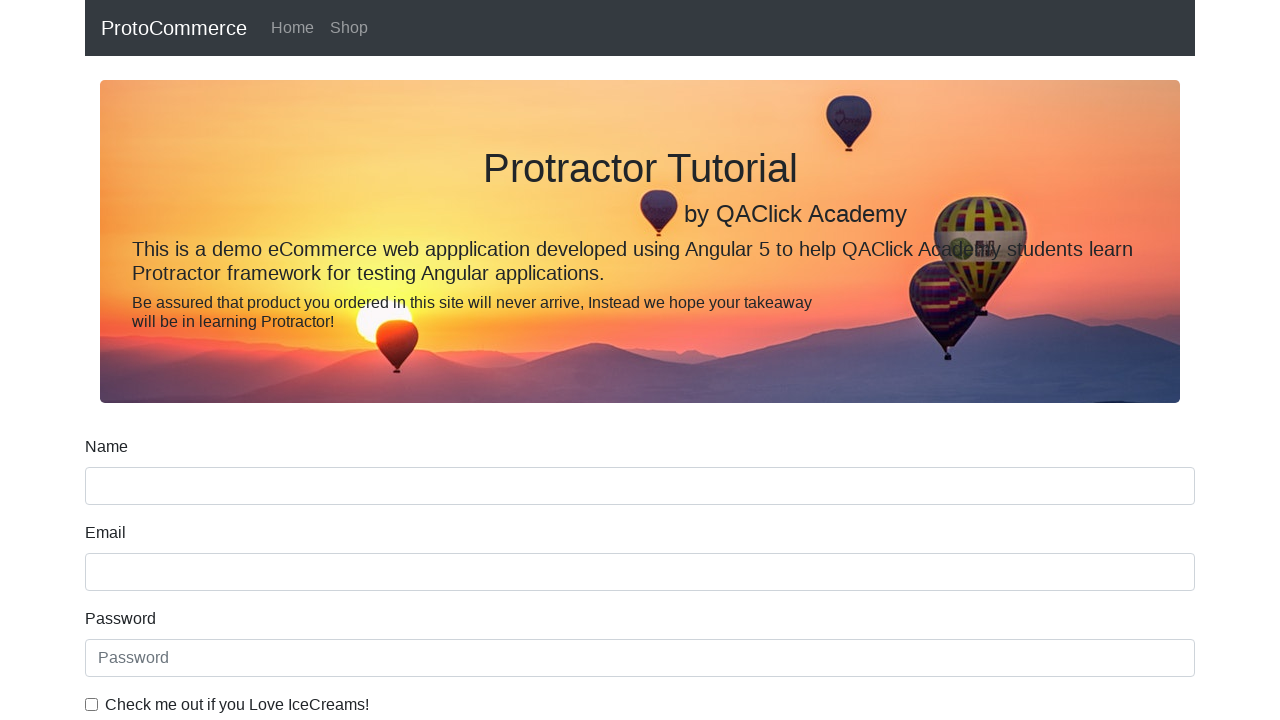

Filled name field with course name: 'Playwright Testing' on input[name='name']
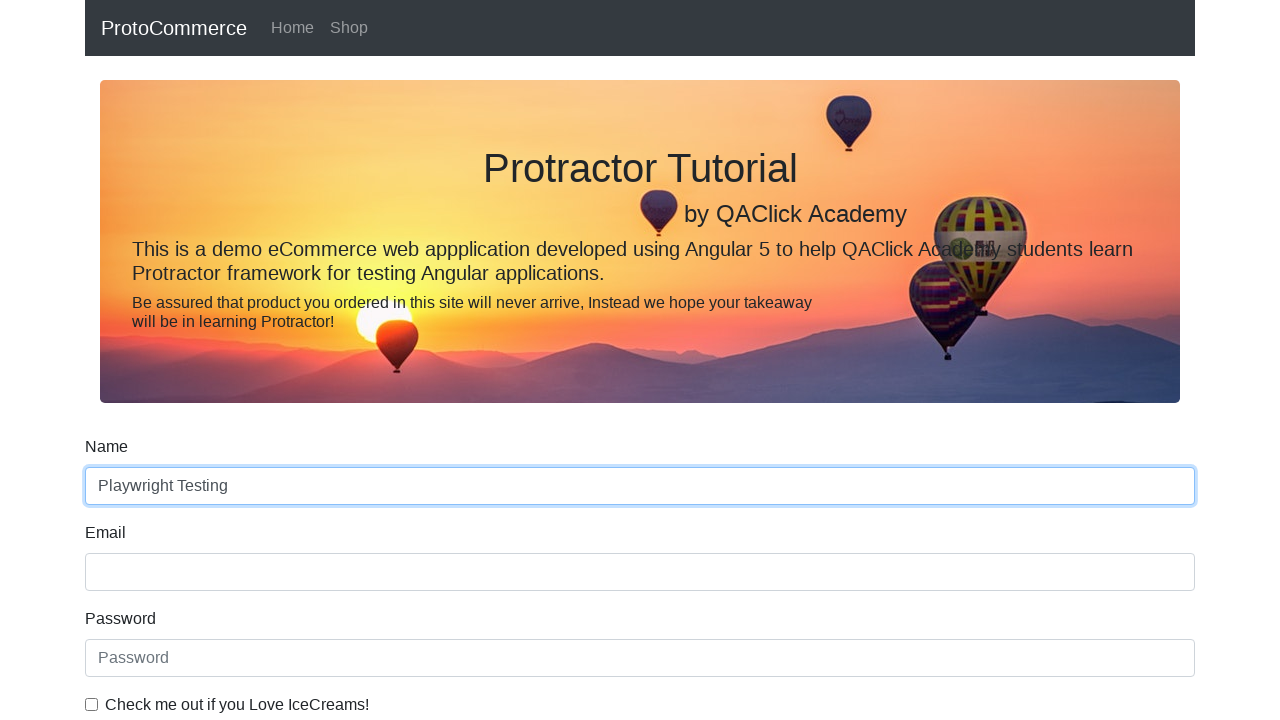

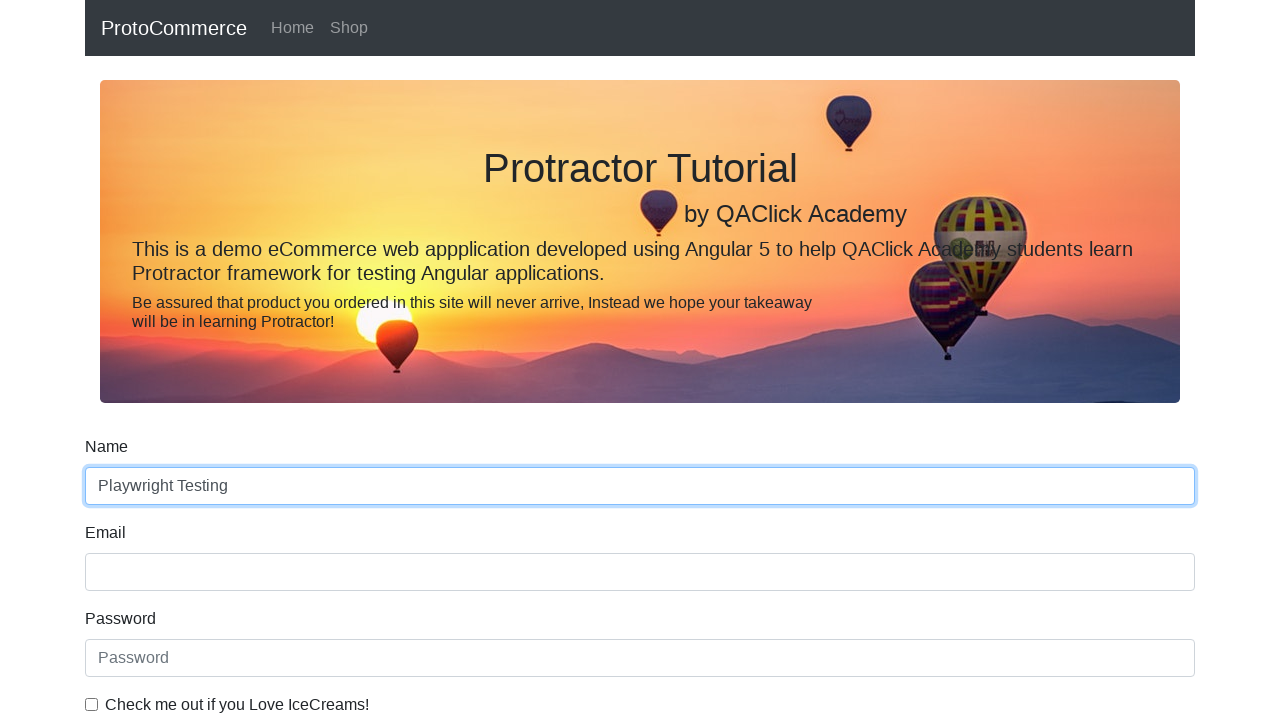